Tests search functionality on Ministry of Finance website by entering a company name and clicking the search link, then handling the new tab

Starting URL: http://www.mof.gov.cn/index.htm

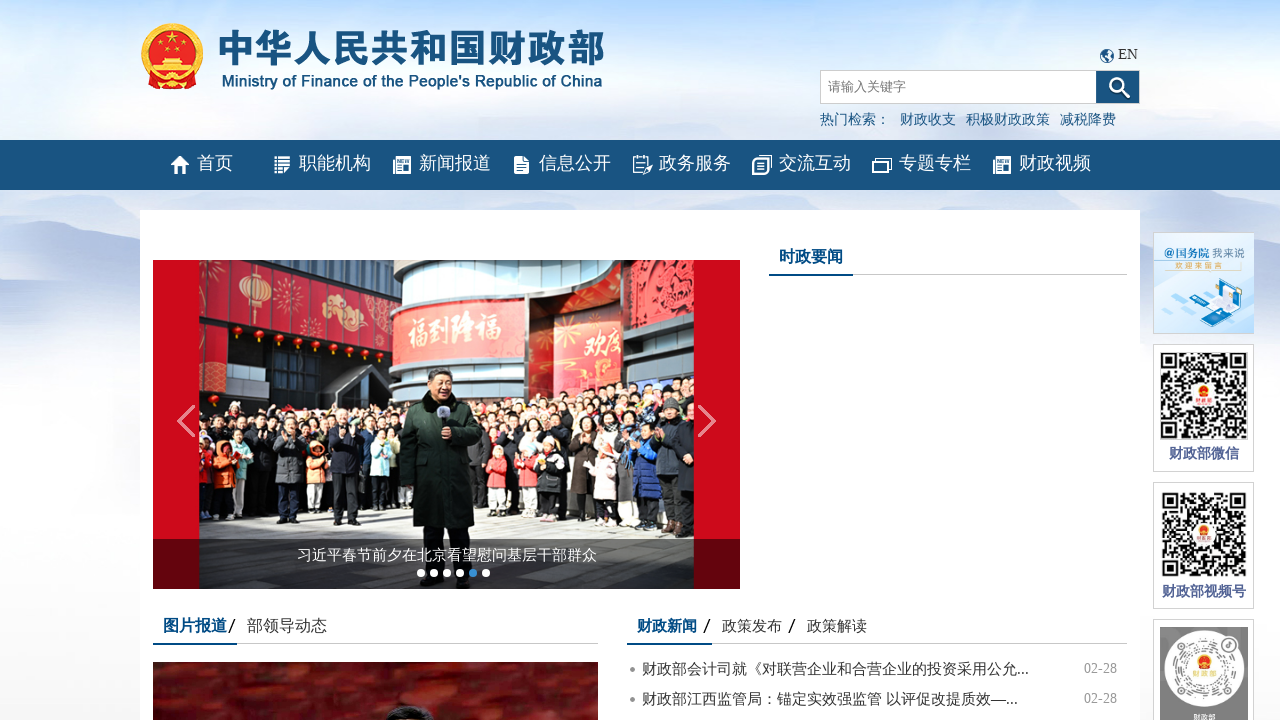

Filled search input with company name '中国工商银行' on #andsen
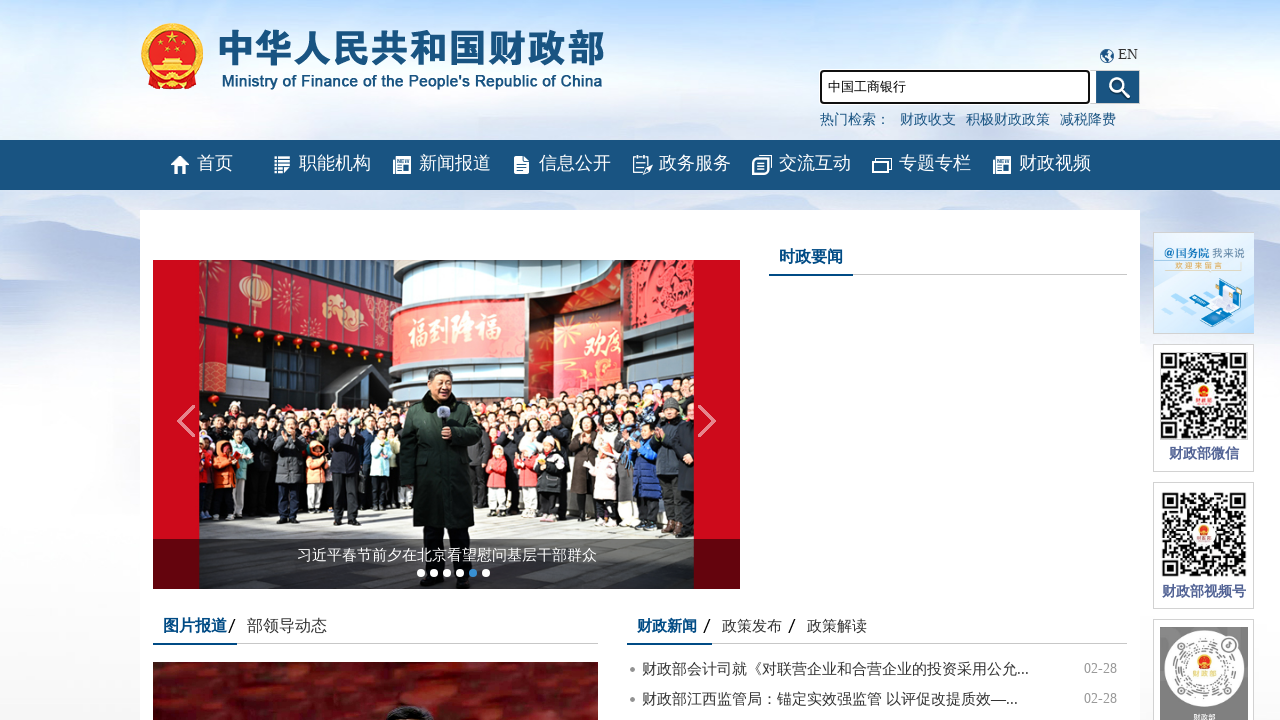

Clicked search link in the form at (1118, 86) on #searchform a
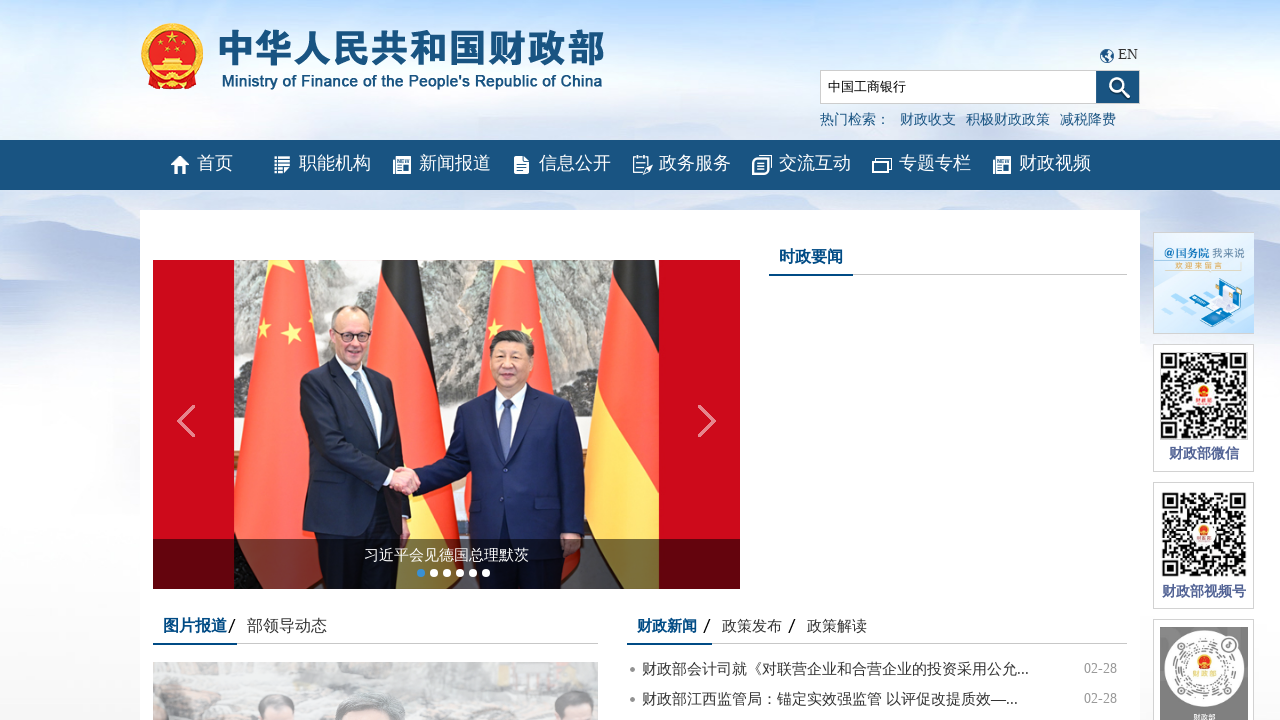

New page opened in new tab
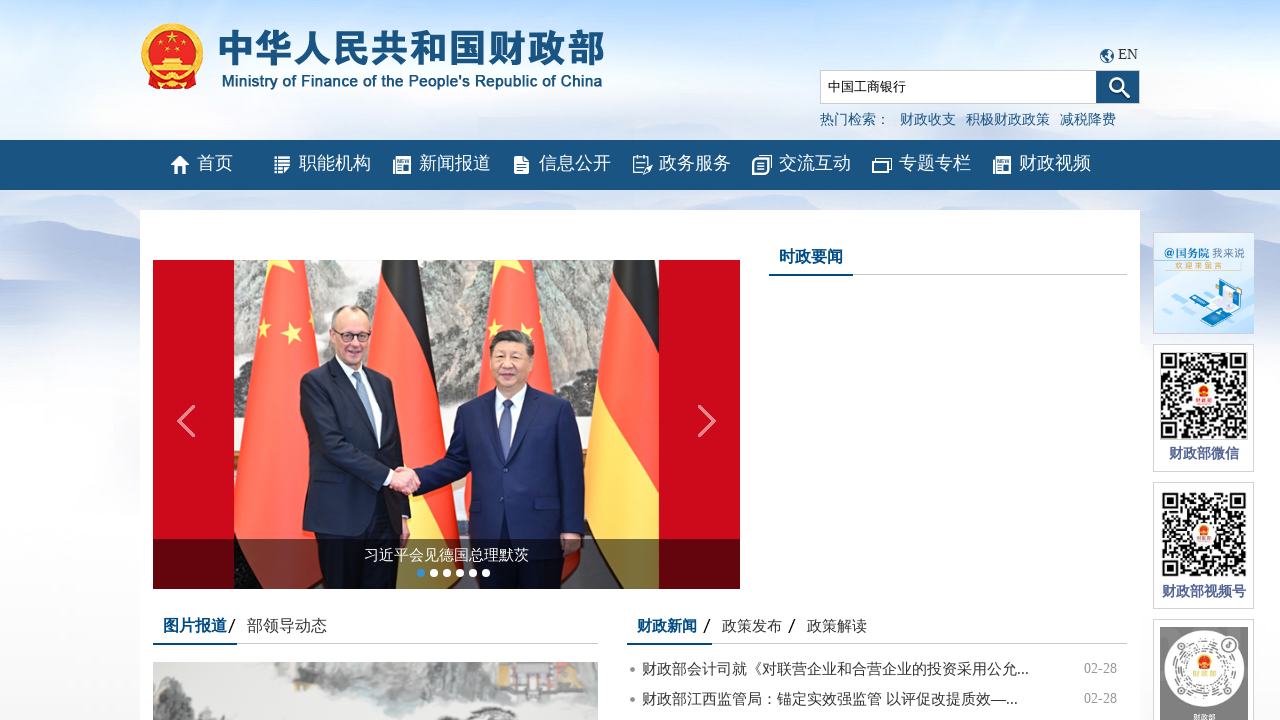

New page finished loading (domcontentloaded state)
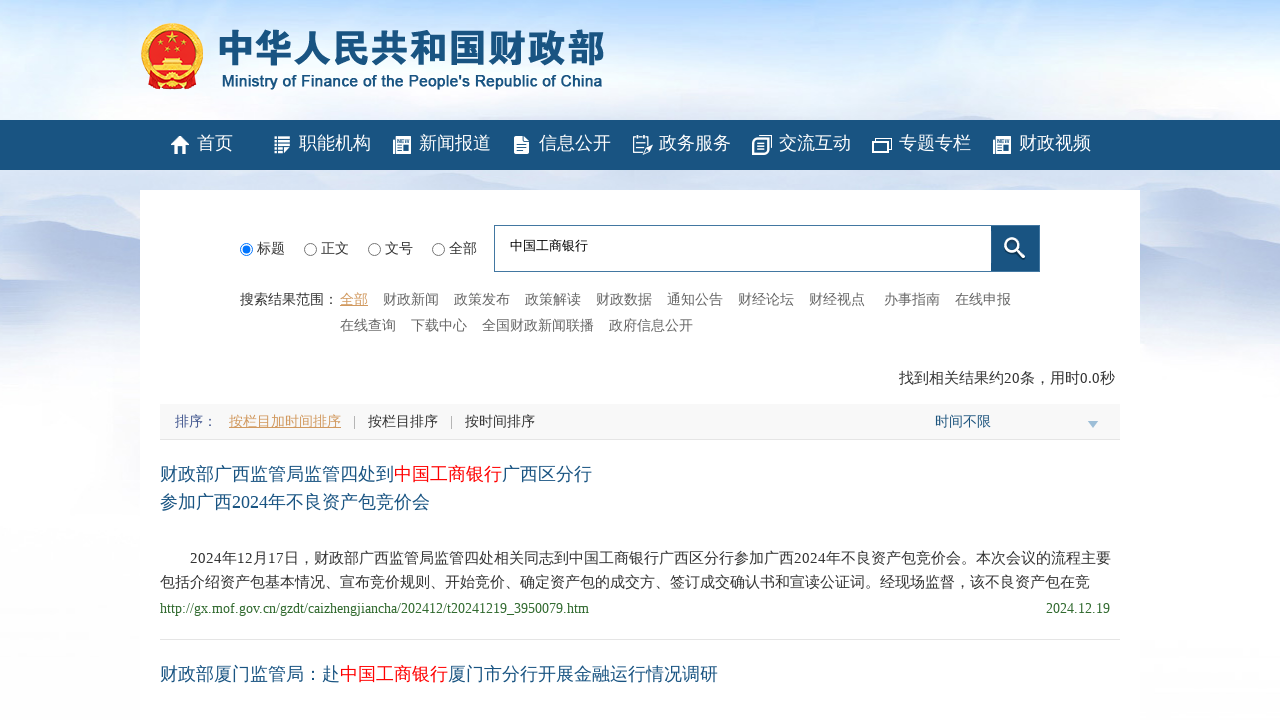

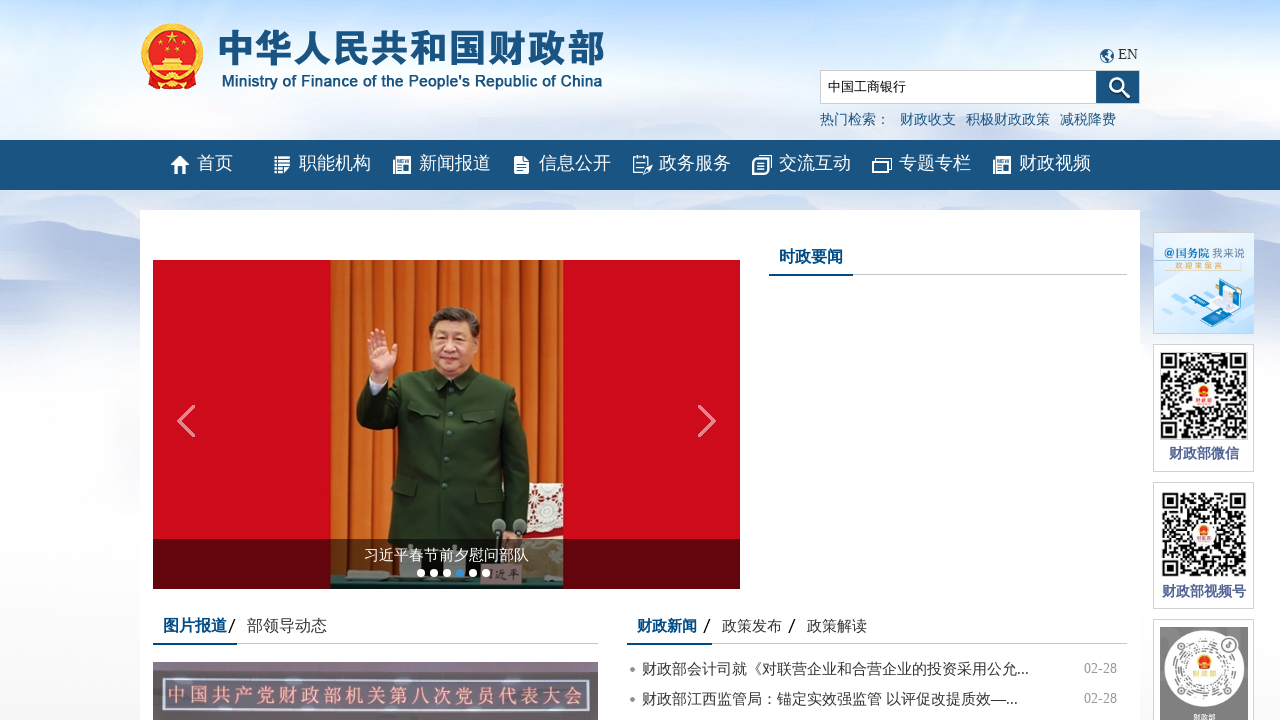